Tests form submission by filling first name and last name fields, submitting the form, and verifying the welcome message on the results page

Starting URL: http://www.tlkeith.com/WebDriverIOTutorialTest.html

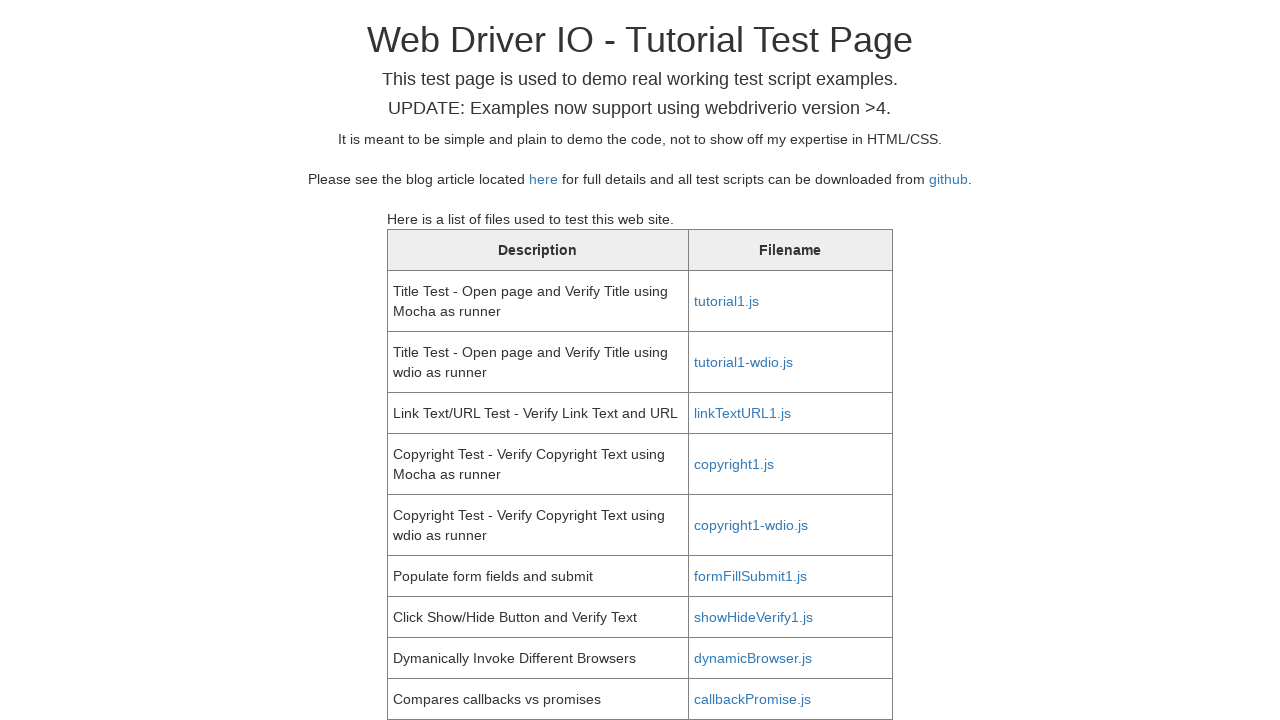

Verified page title is 'Web Driver IO - Tutorial Test Page'
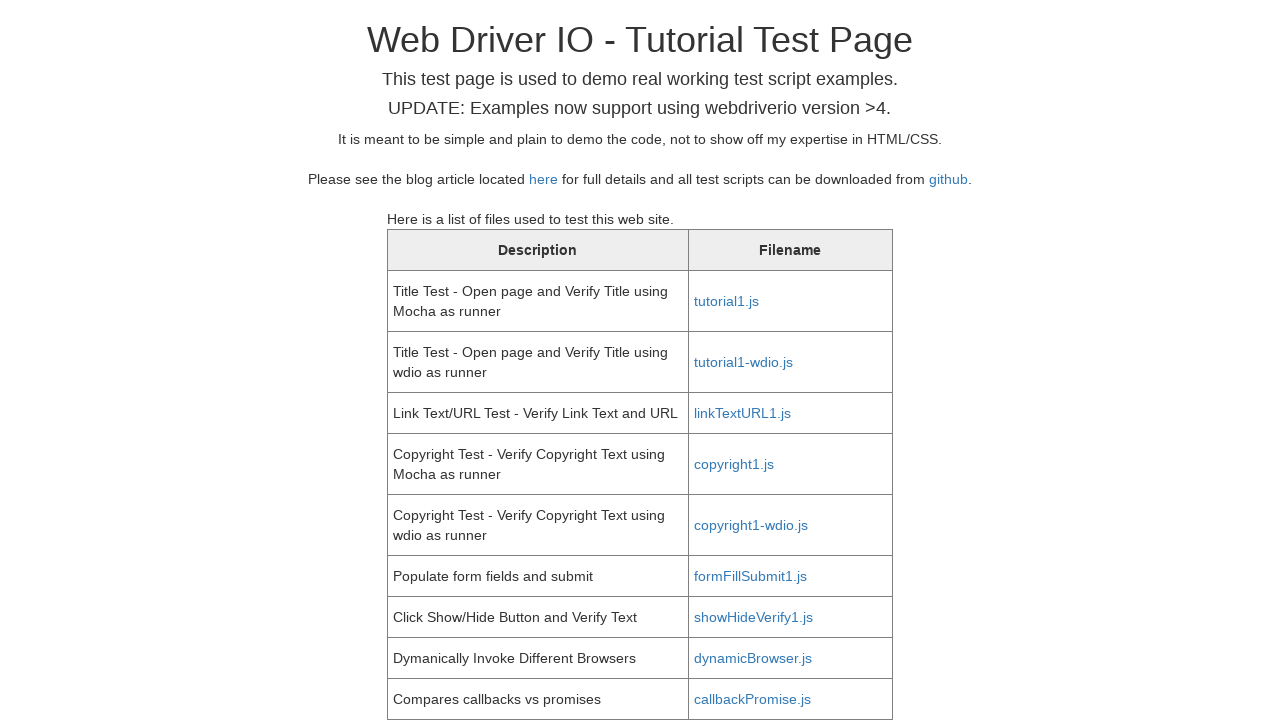

Filled first name field with 'Tony' on #fname
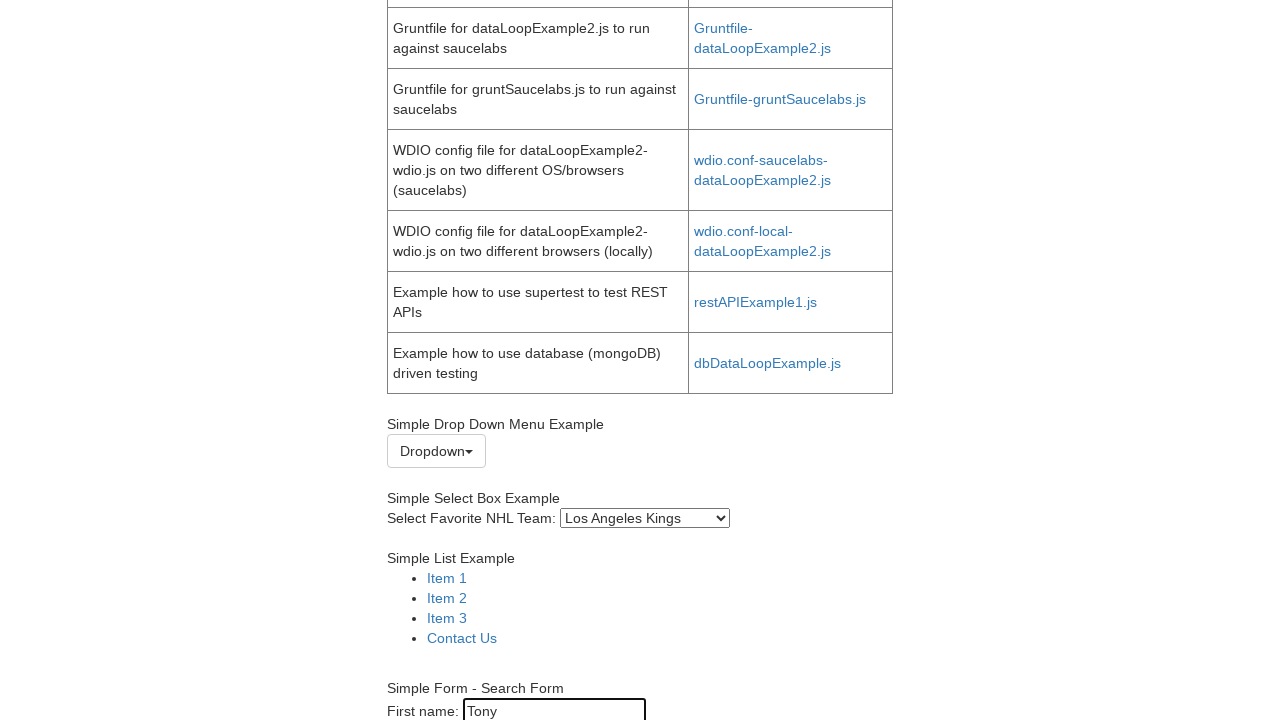

Filled last name field with 'Keith' on #lname
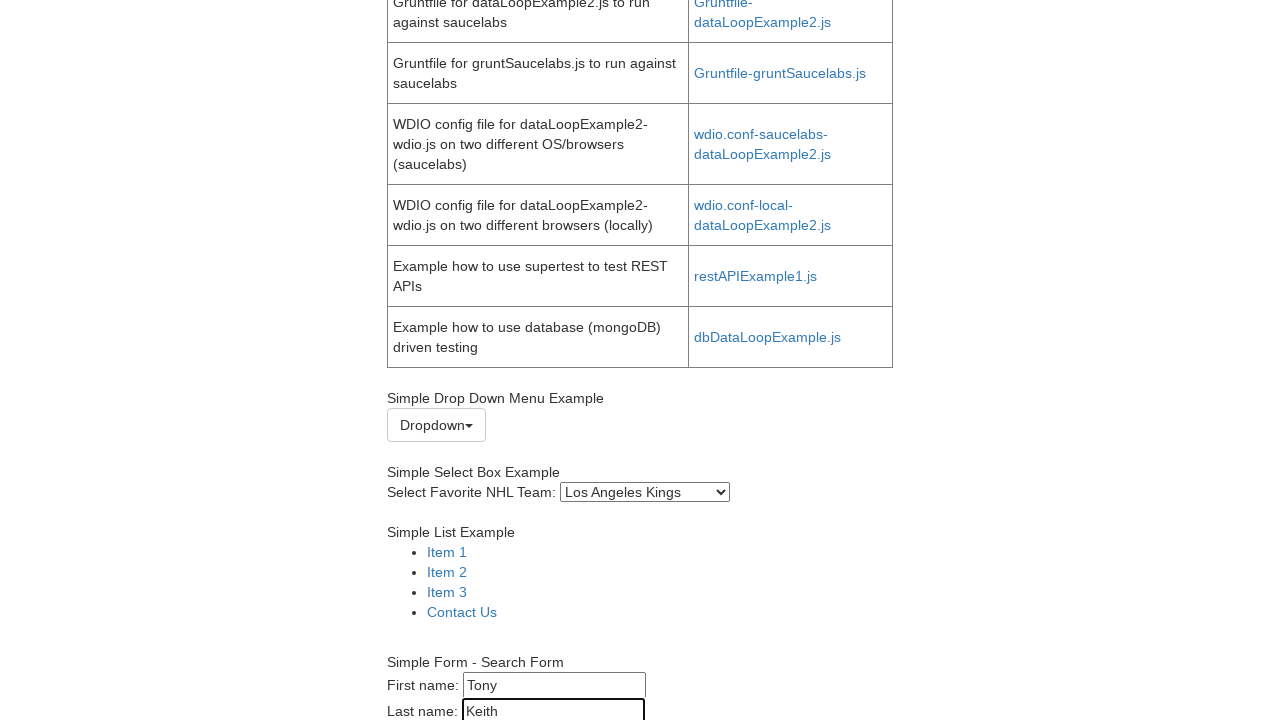

Submitted the form
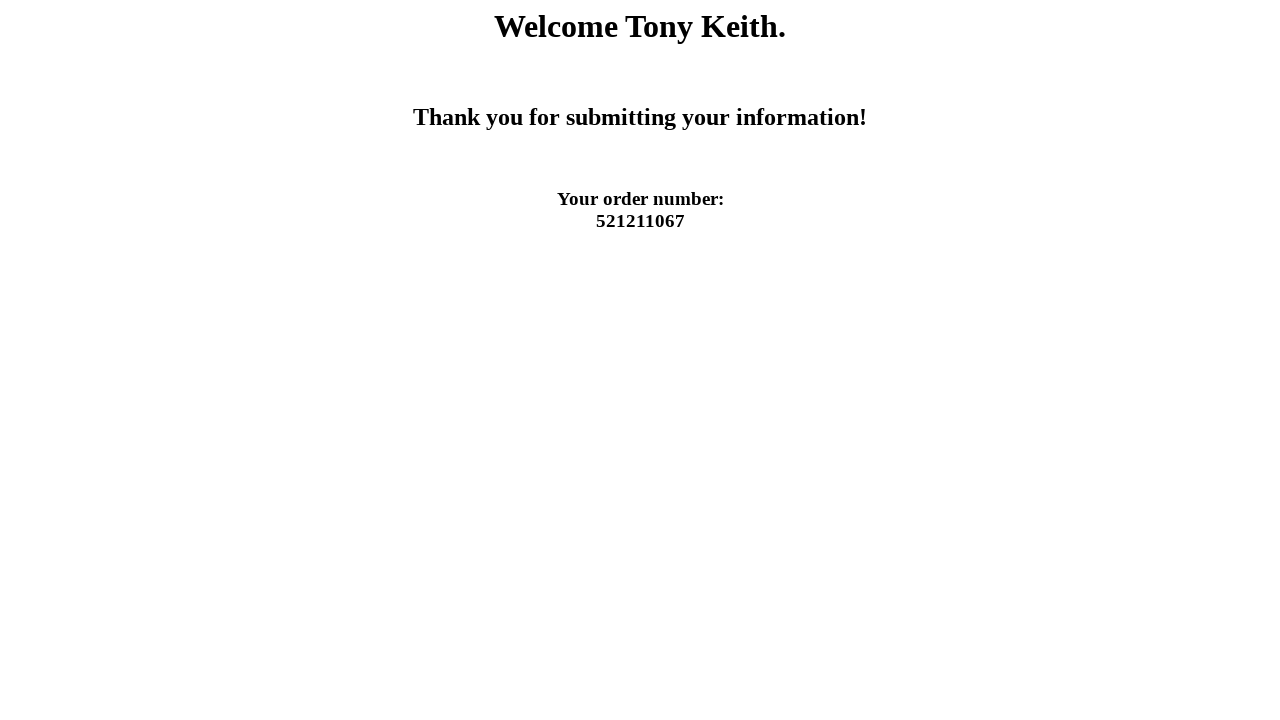

Search results loaded and visible
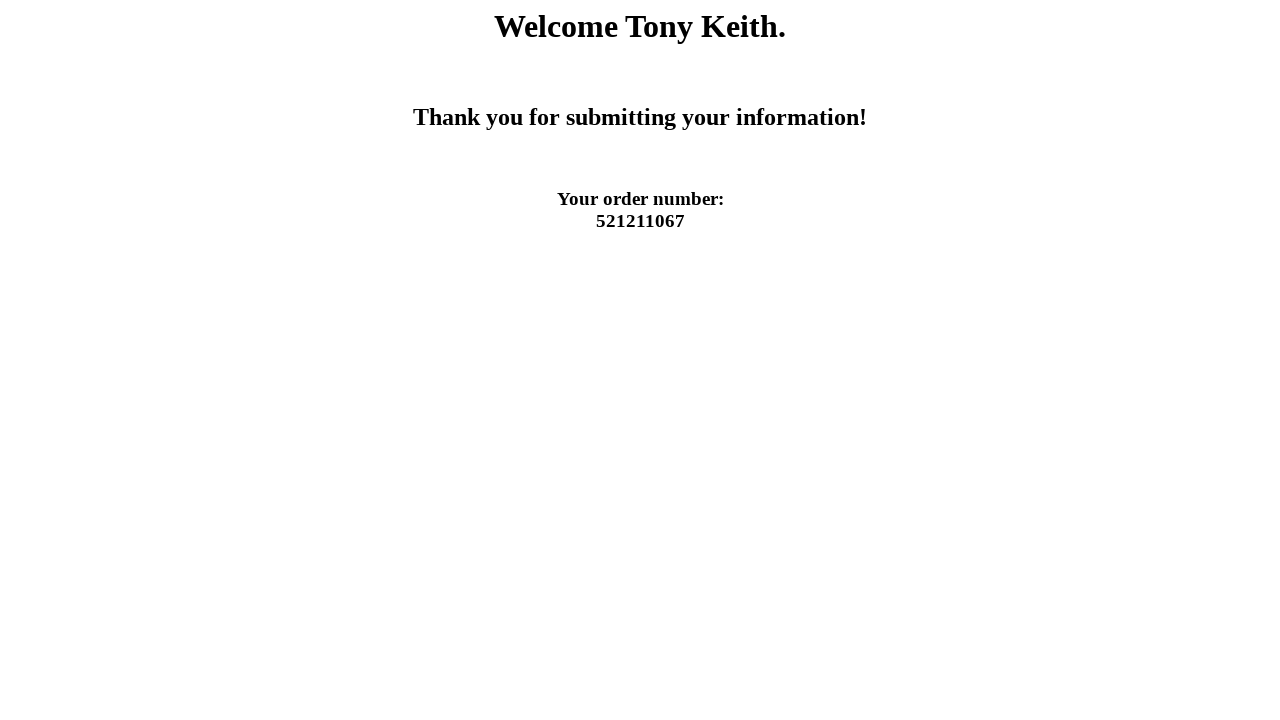

Verified welcome message displays 'Welcome Tony Keith.'
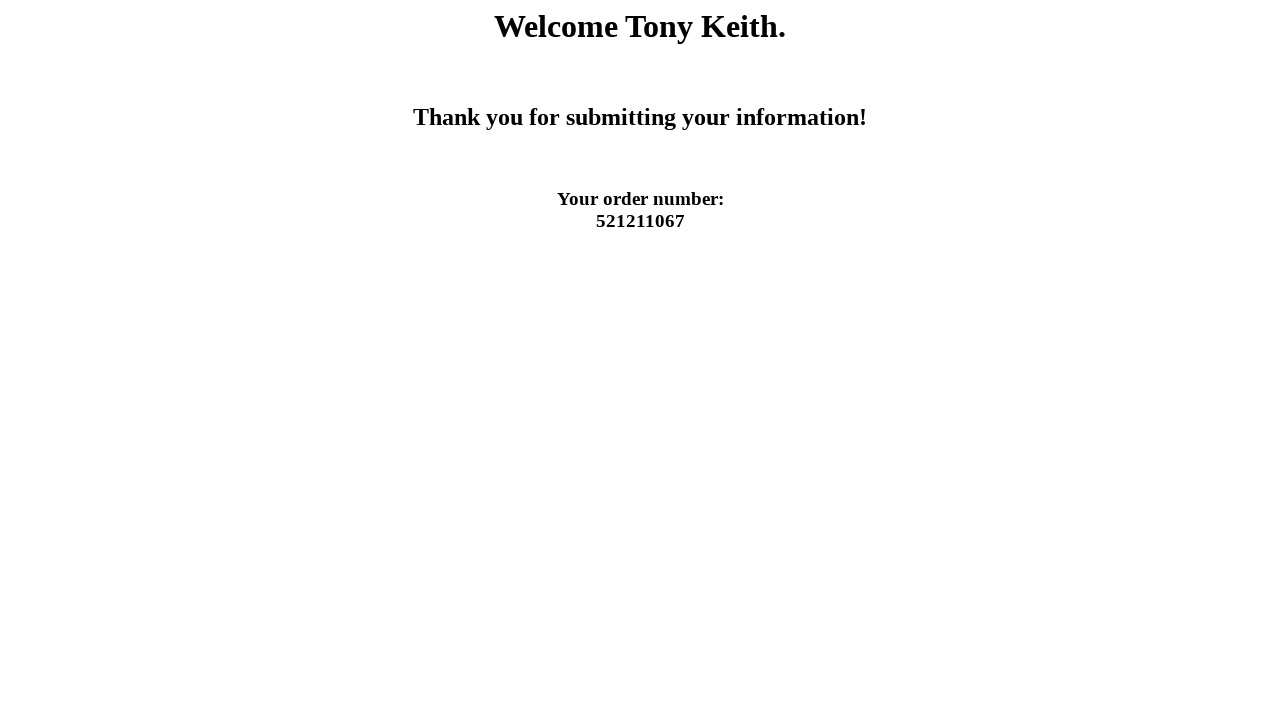

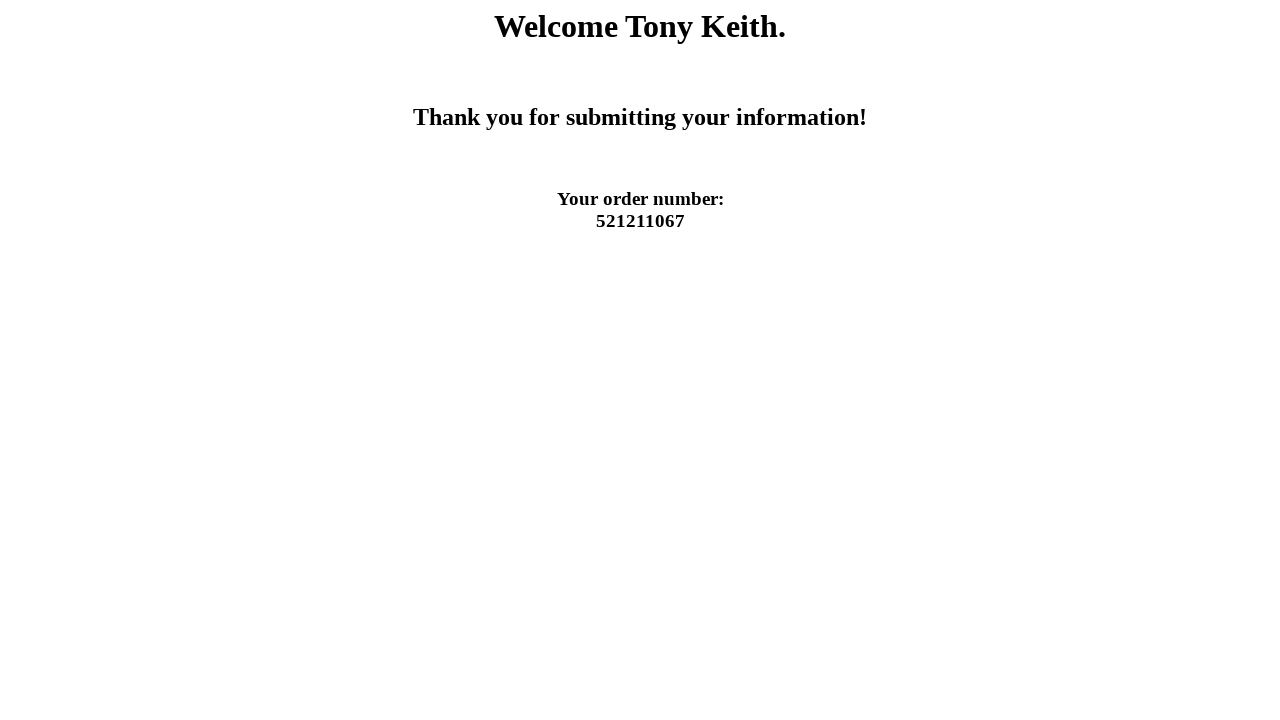